Tests file upload functionality by selecting a file via the file input field and submitting the upload form, then verifying the uploaded filename is displayed on the confirmation page.

Starting URL: https://the-internet.herokuapp.com/upload

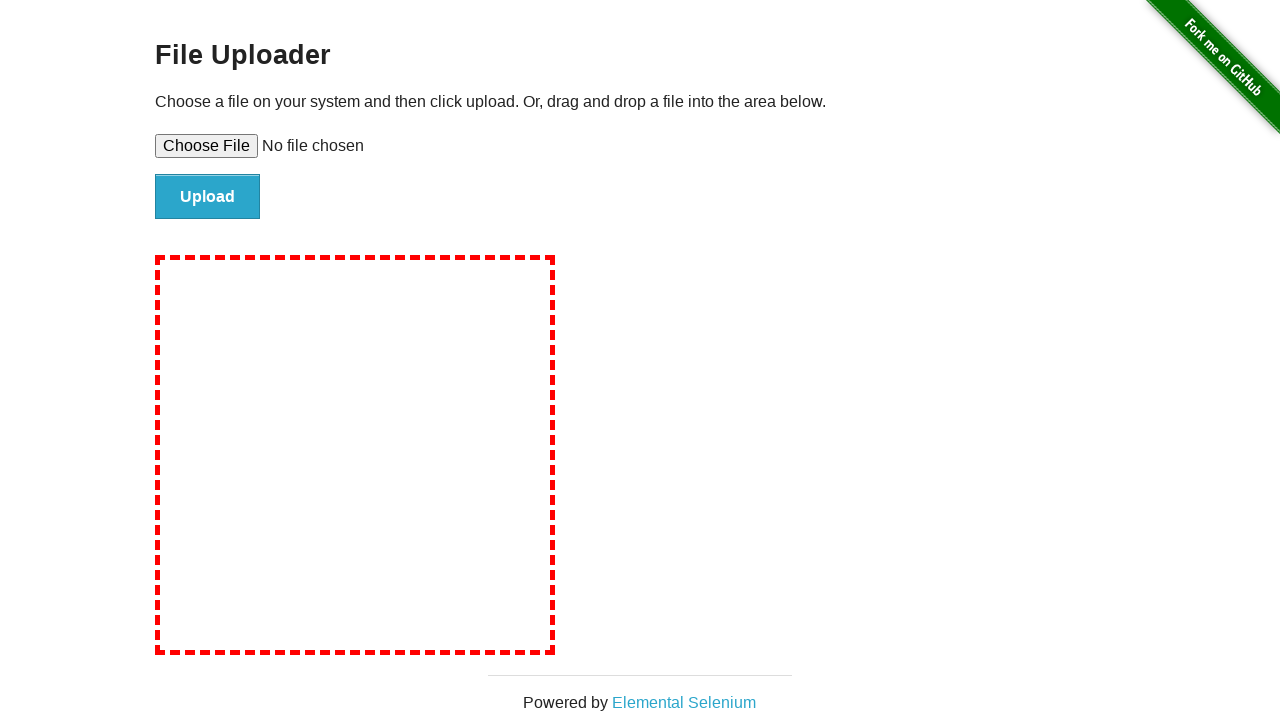

Created temporary test file with upload content
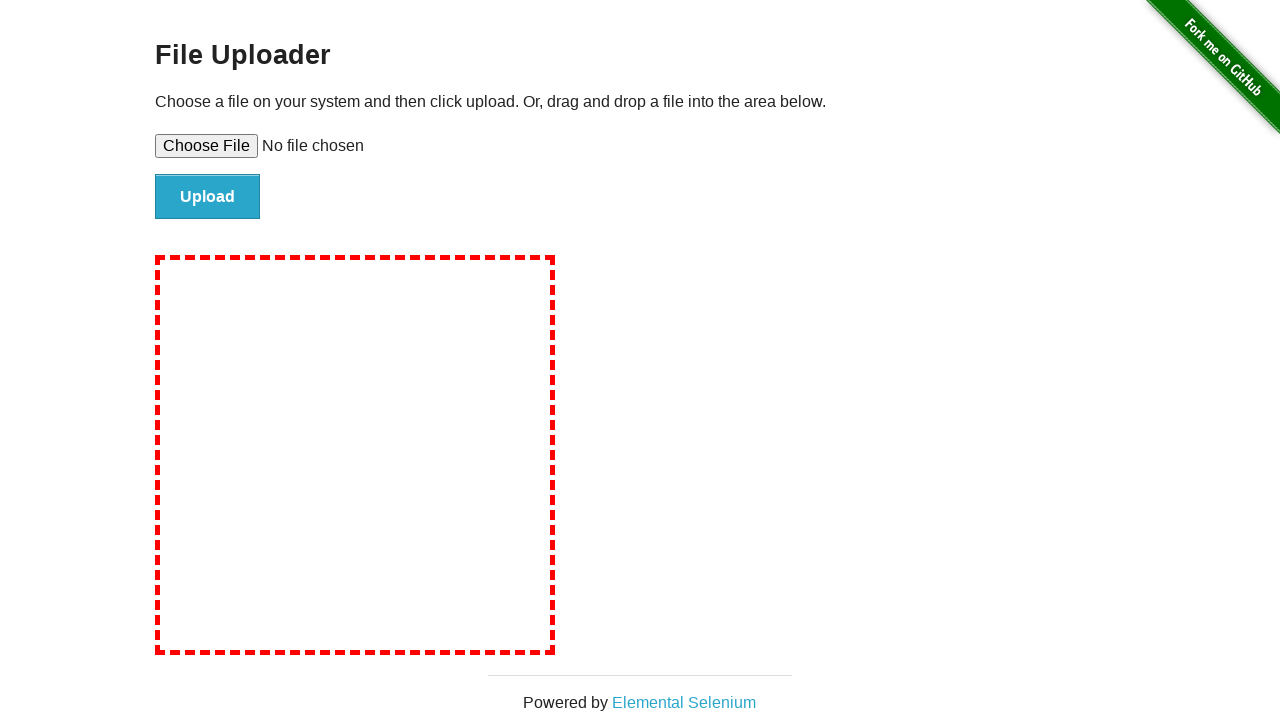

Selected test-upload-file.txt via file input field
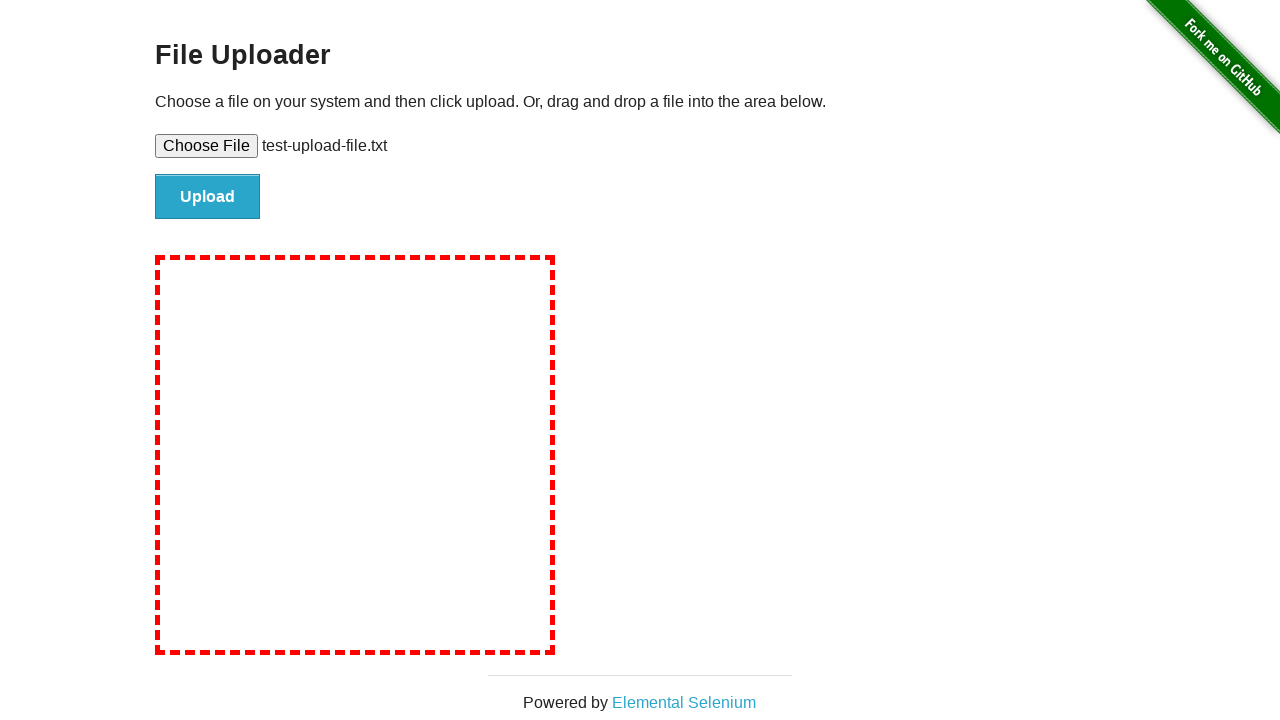

Clicked upload submit button to submit the form at (208, 197) on #file-submit
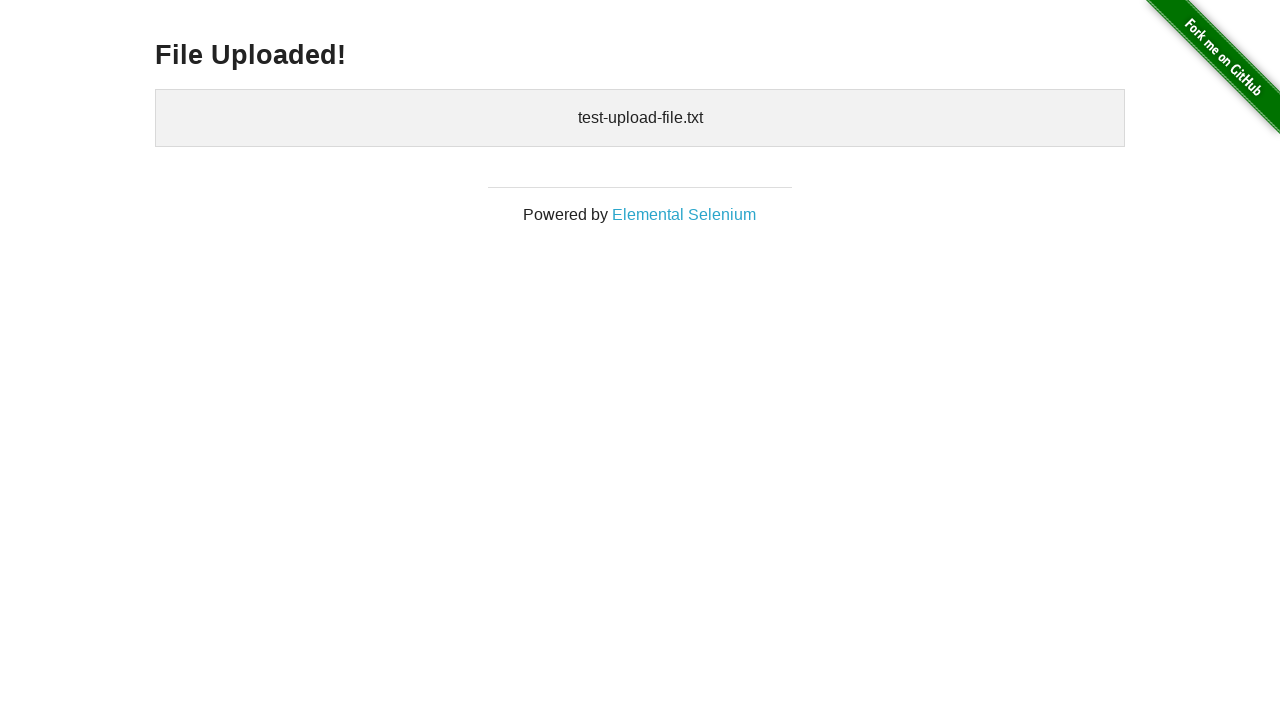

Confirmation page loaded with uploaded files list displayed
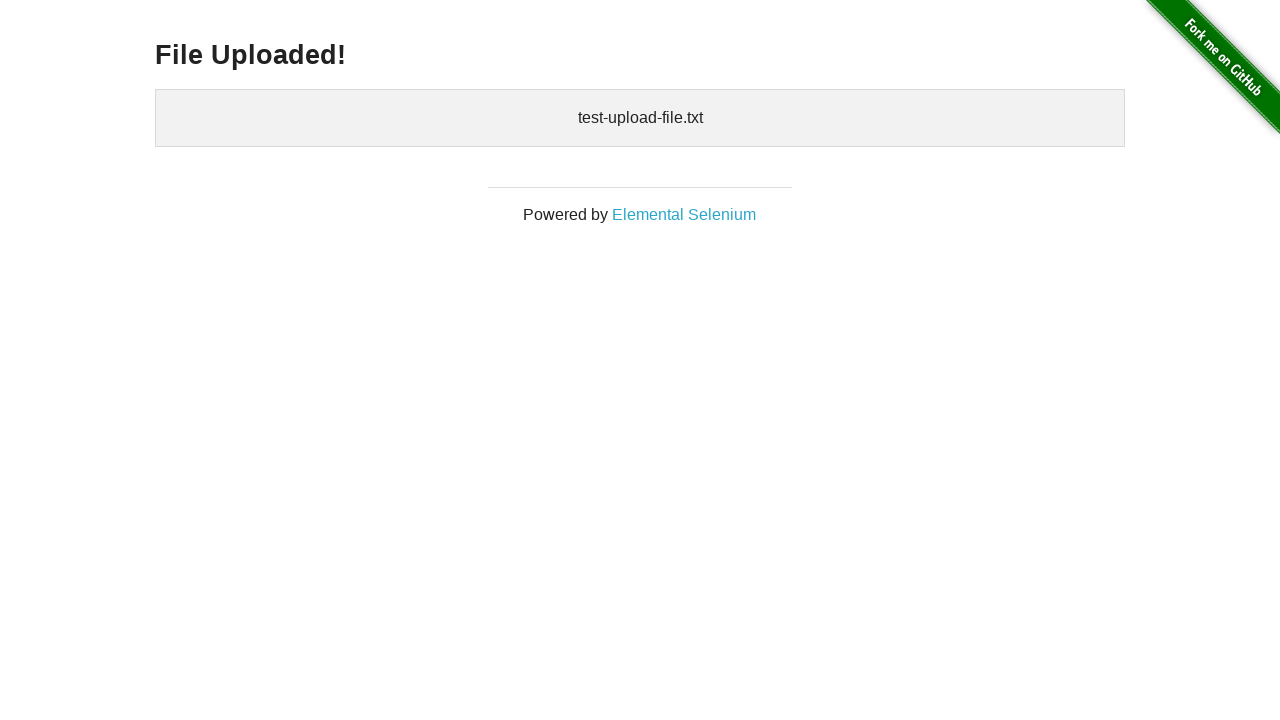

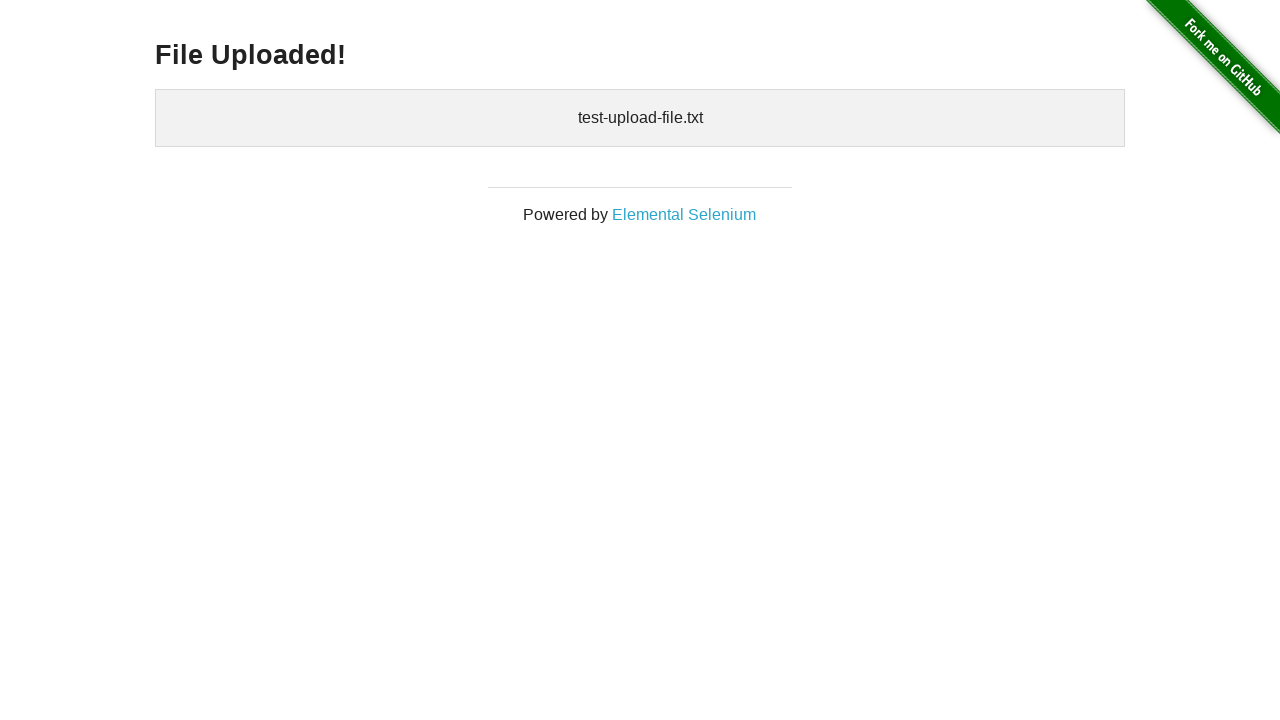